Tests JavaScript alert and confirm dialogs by entering text, triggering alerts, accepting/dismissing them, then verifies the count of radio buttons and checkboxes on the page and clicks a checkbox.

Starting URL: https://rahulshettyacademy.com/AutomationPractice/

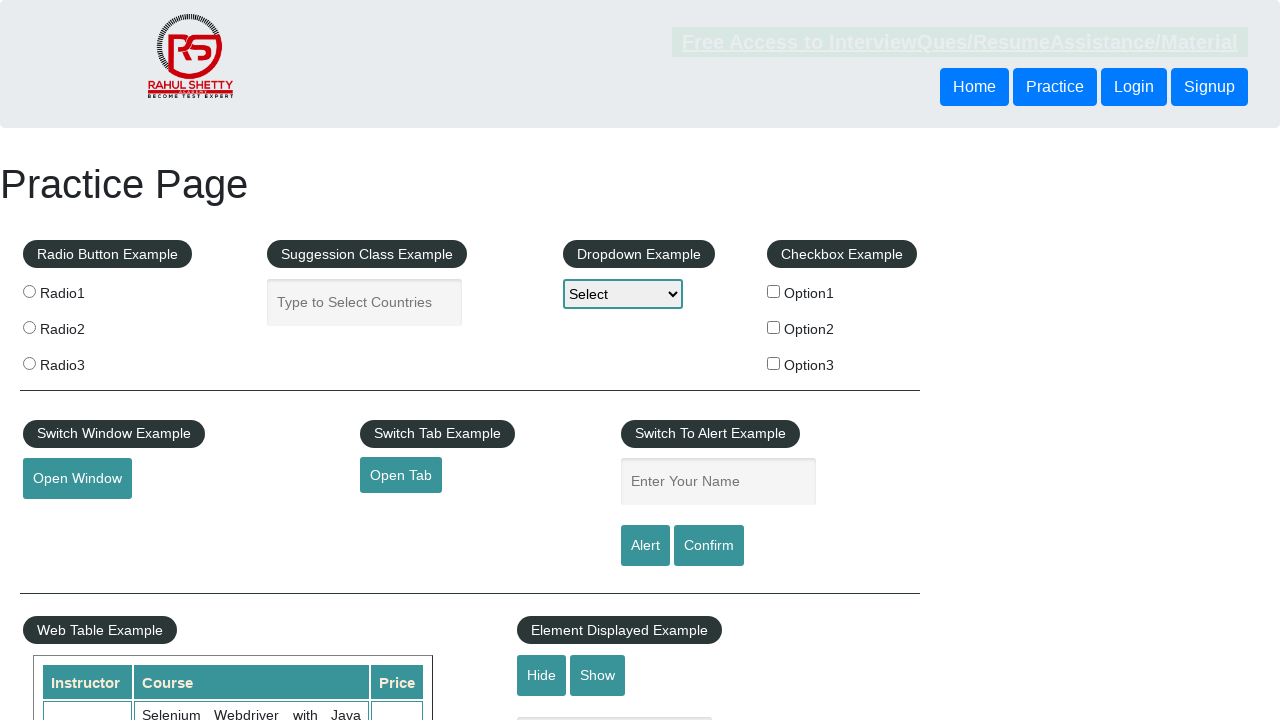

Filled name field with 'Rahul Shetty' on #name
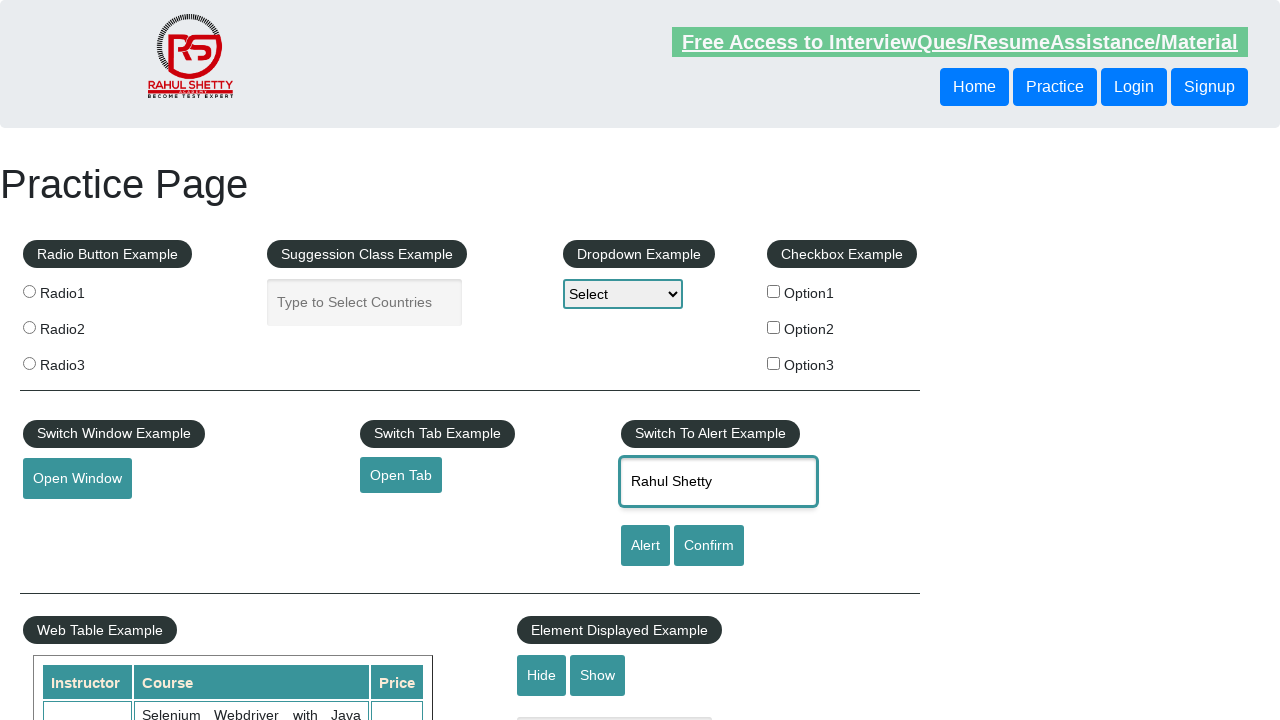

Clicked alert button to trigger JavaScript alert at (645, 546) on #alertbtn
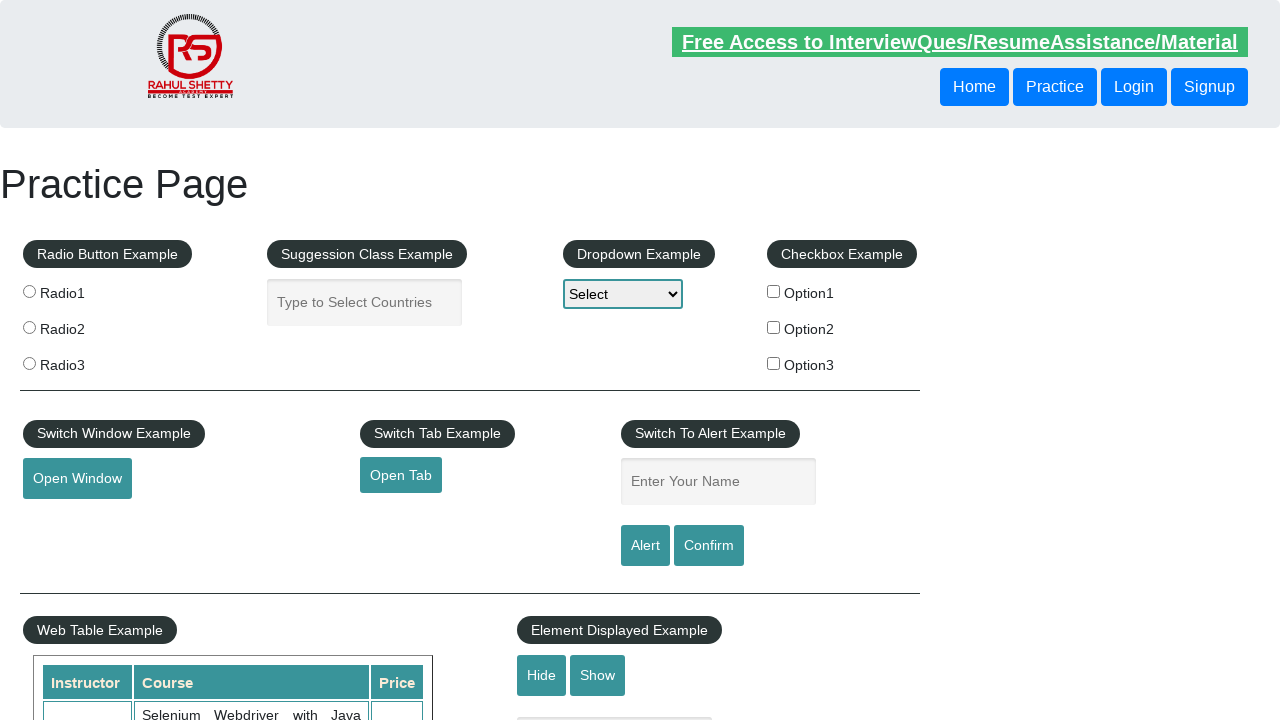

Set up dialog handler to accept alert
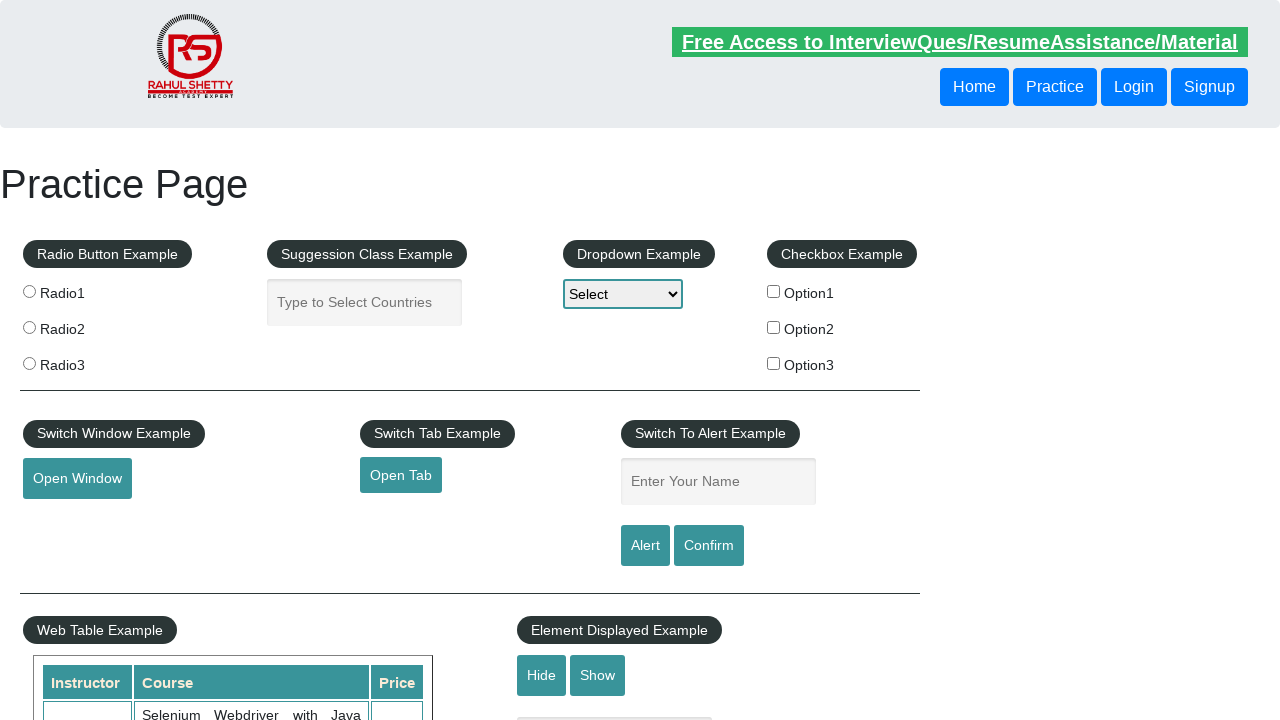

Waited for alert to be processed
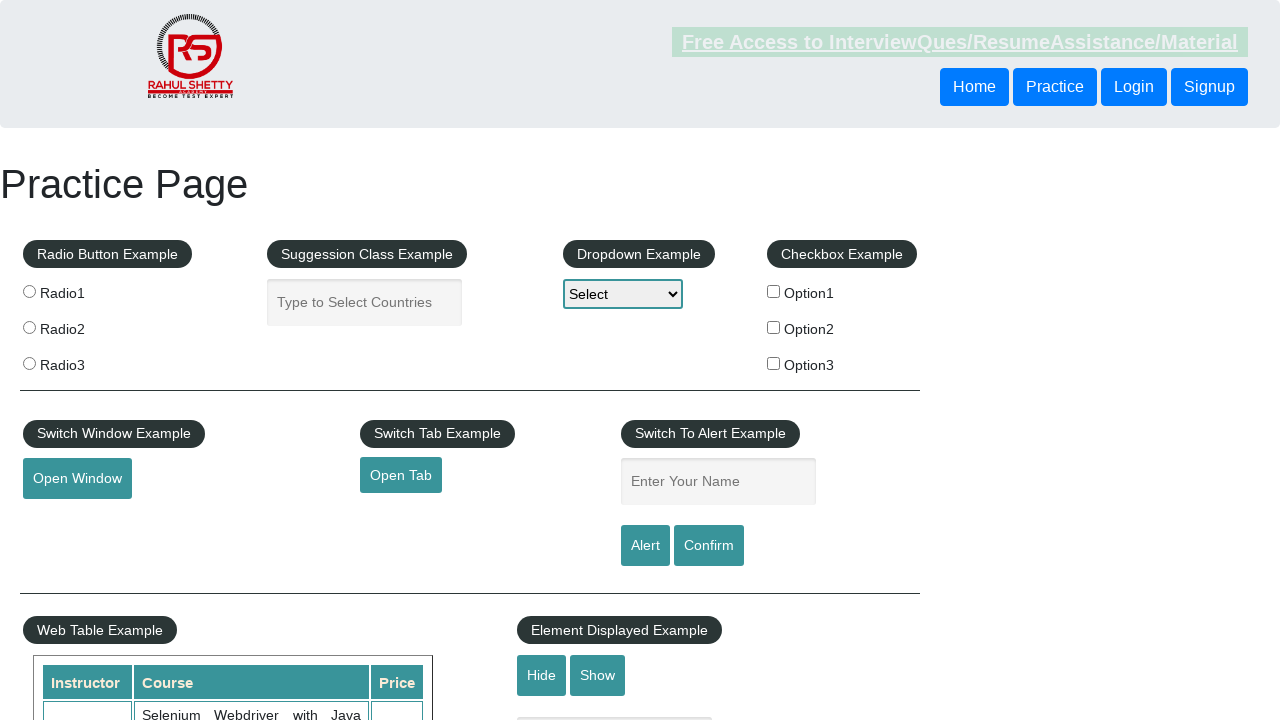

Filled name field with 'Hello World' on #name
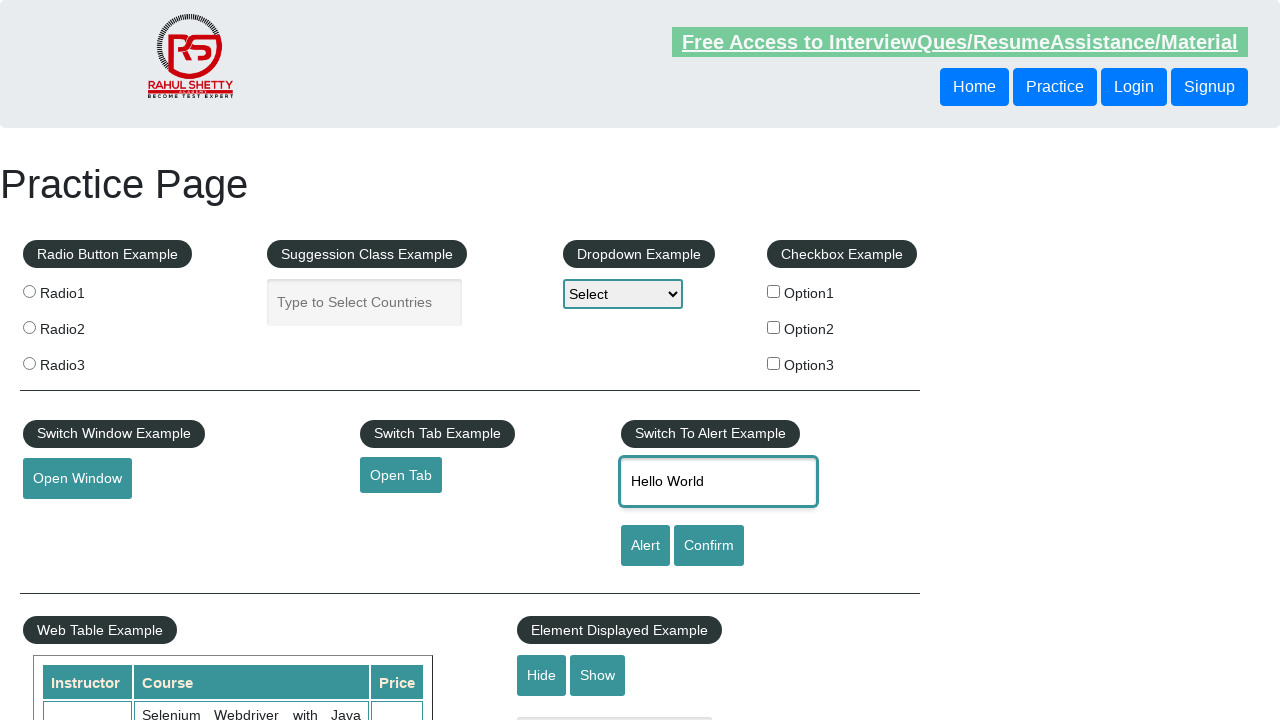

Set up dialog handler to dismiss confirm dialog
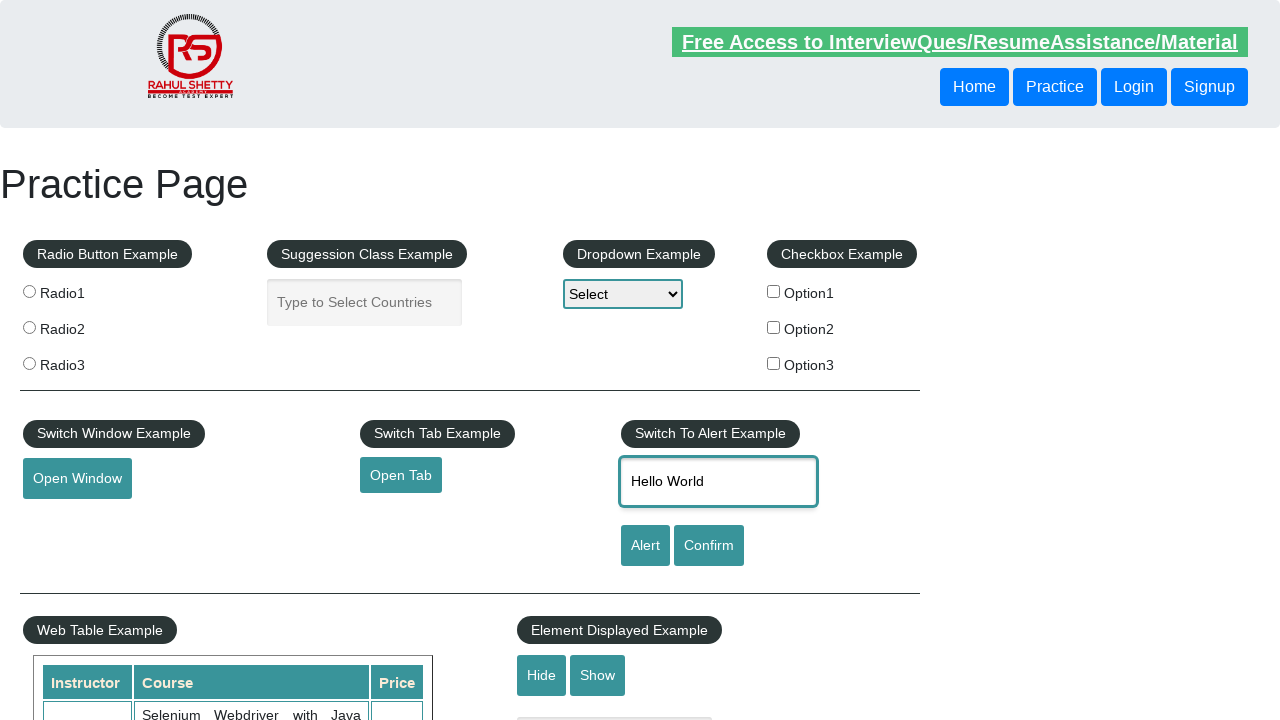

Clicked confirm button to trigger confirm dialog at (709, 546) on #confirmbtn
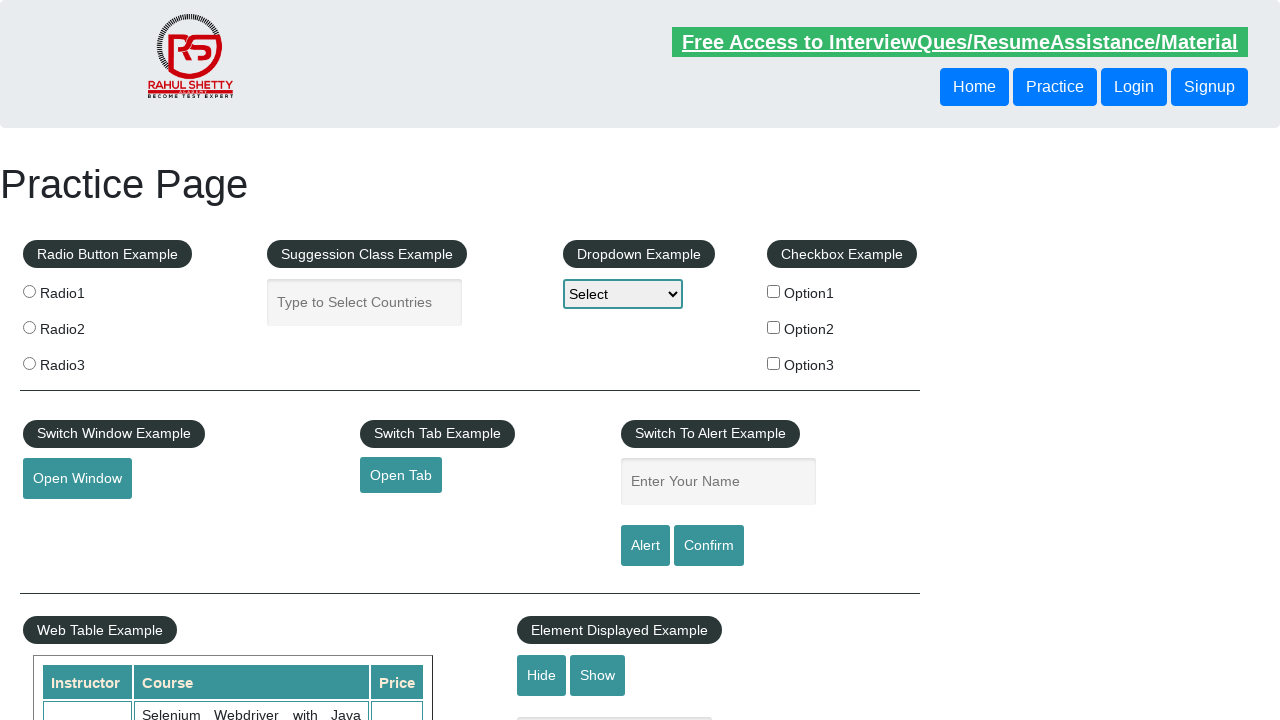

Waited for confirm dialog to be processed
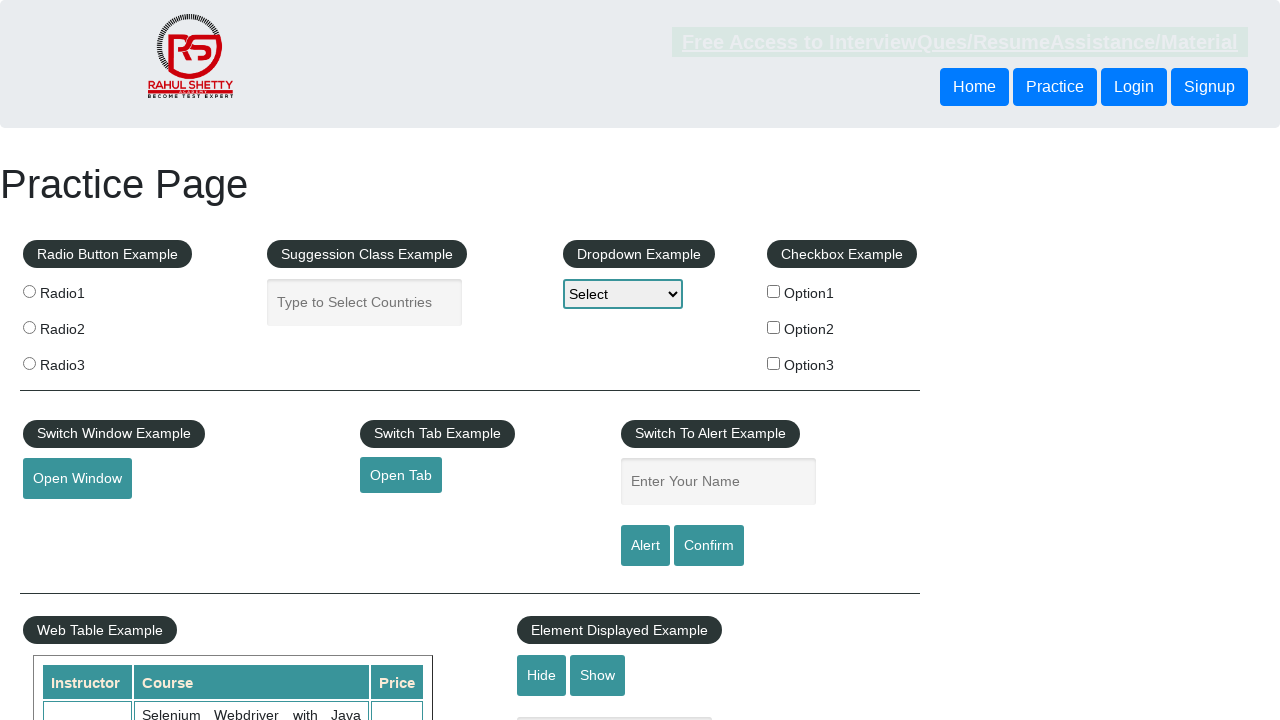

Located all radio buttons on the page
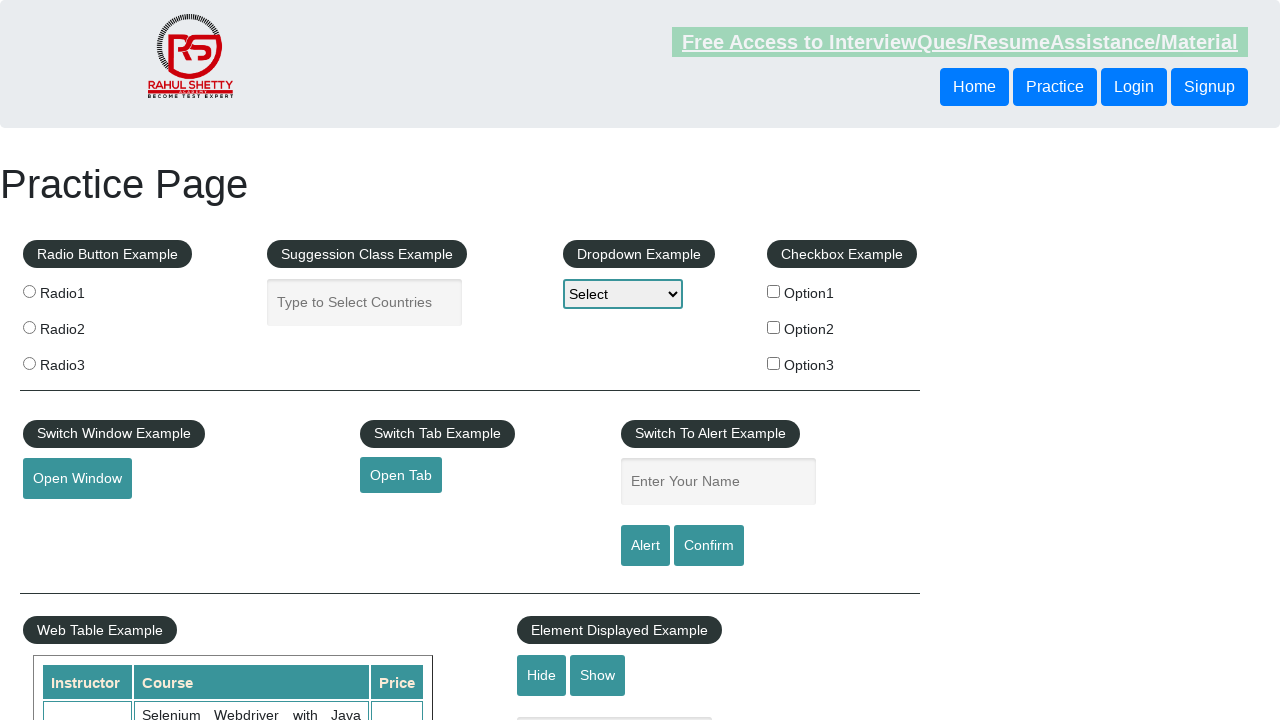

Waited for first radio button to be available
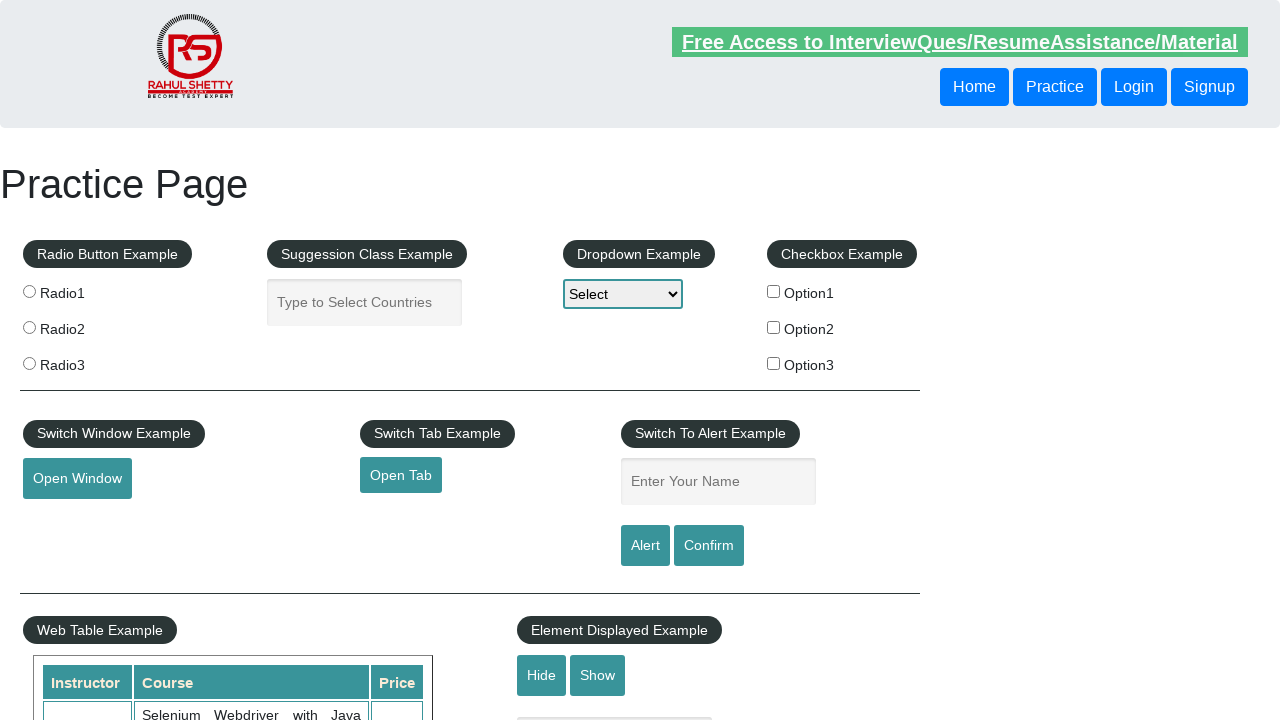

Located all checkboxes on the page
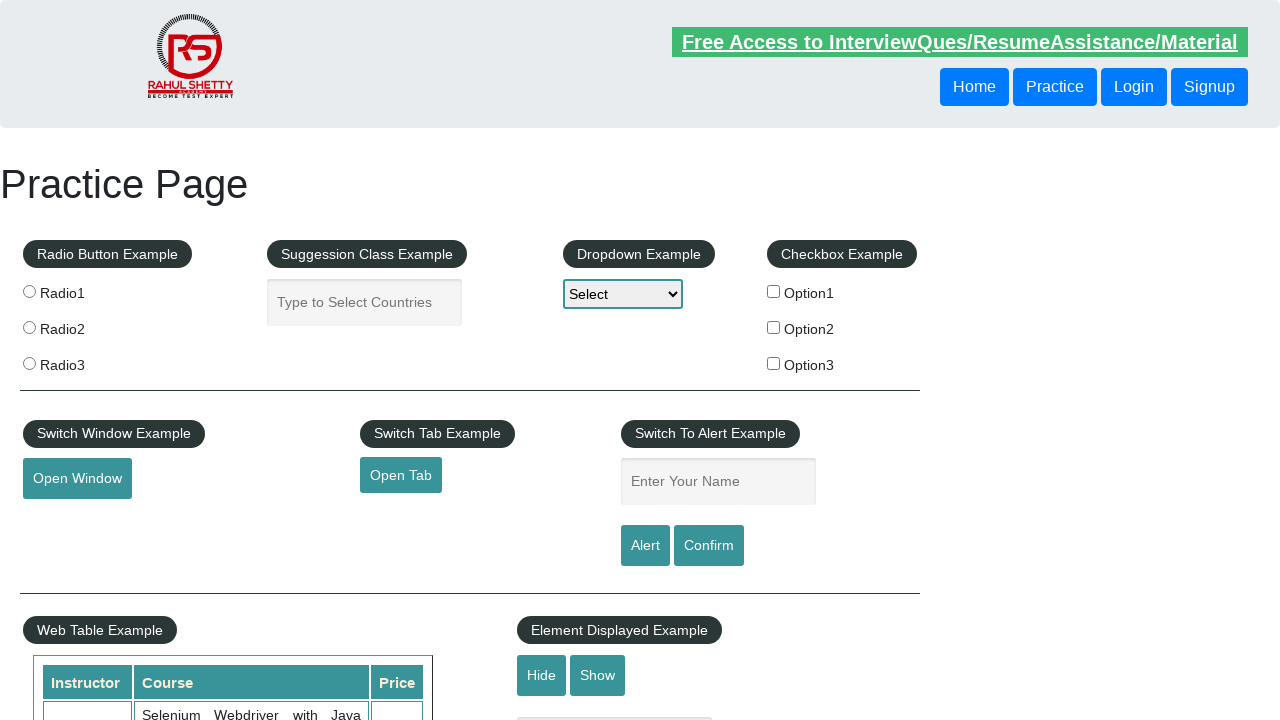

Waited for first checkbox to be available
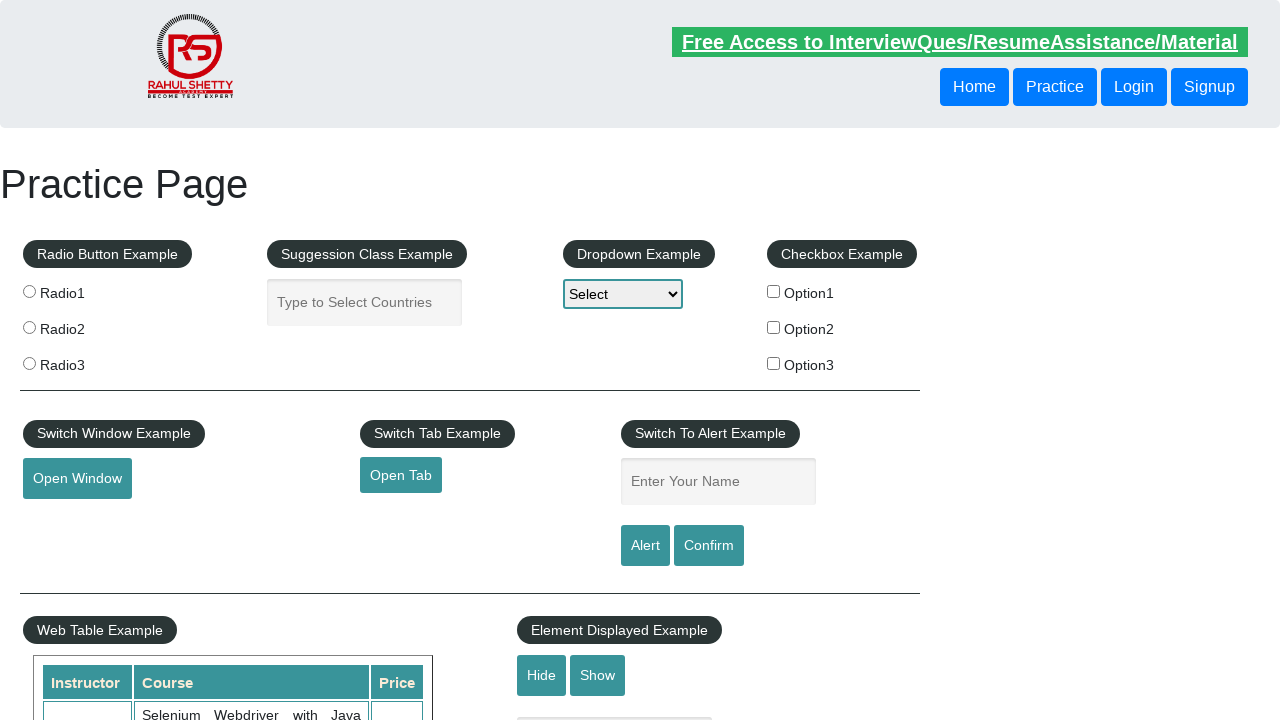

Clicked the first checkbox on the page at (774, 291) on xpath=//*[@type='checkbox']
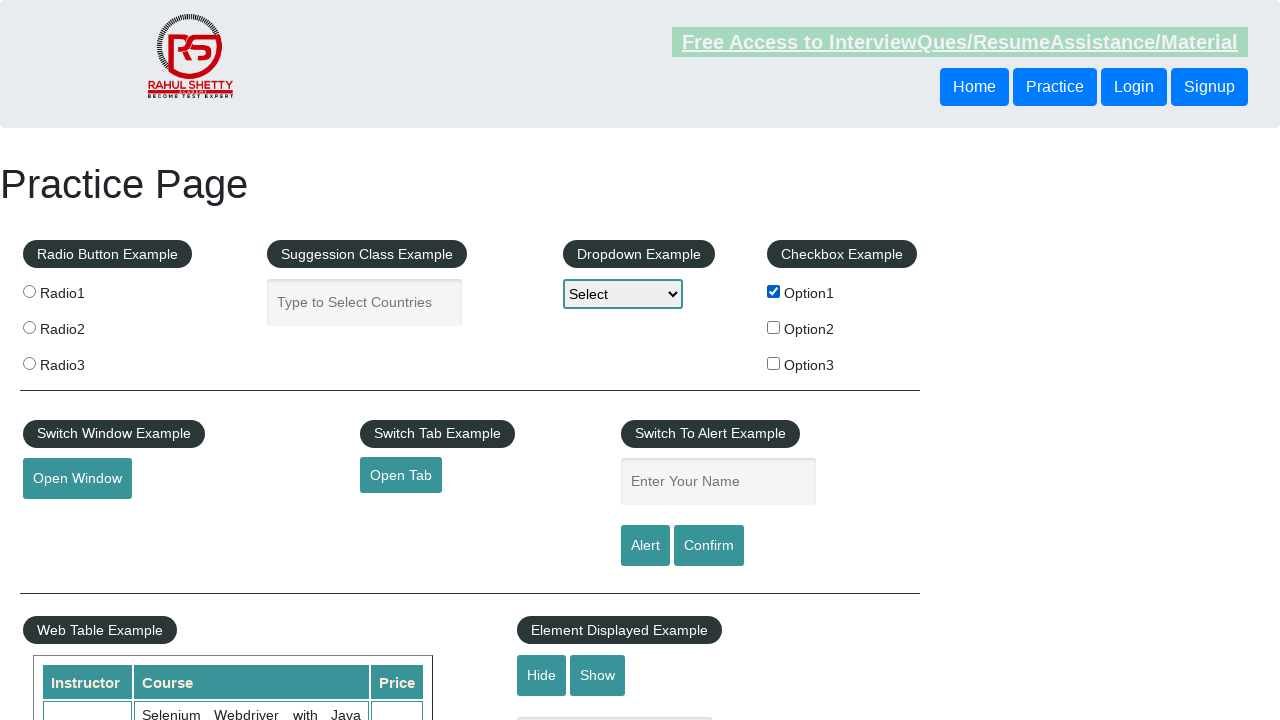

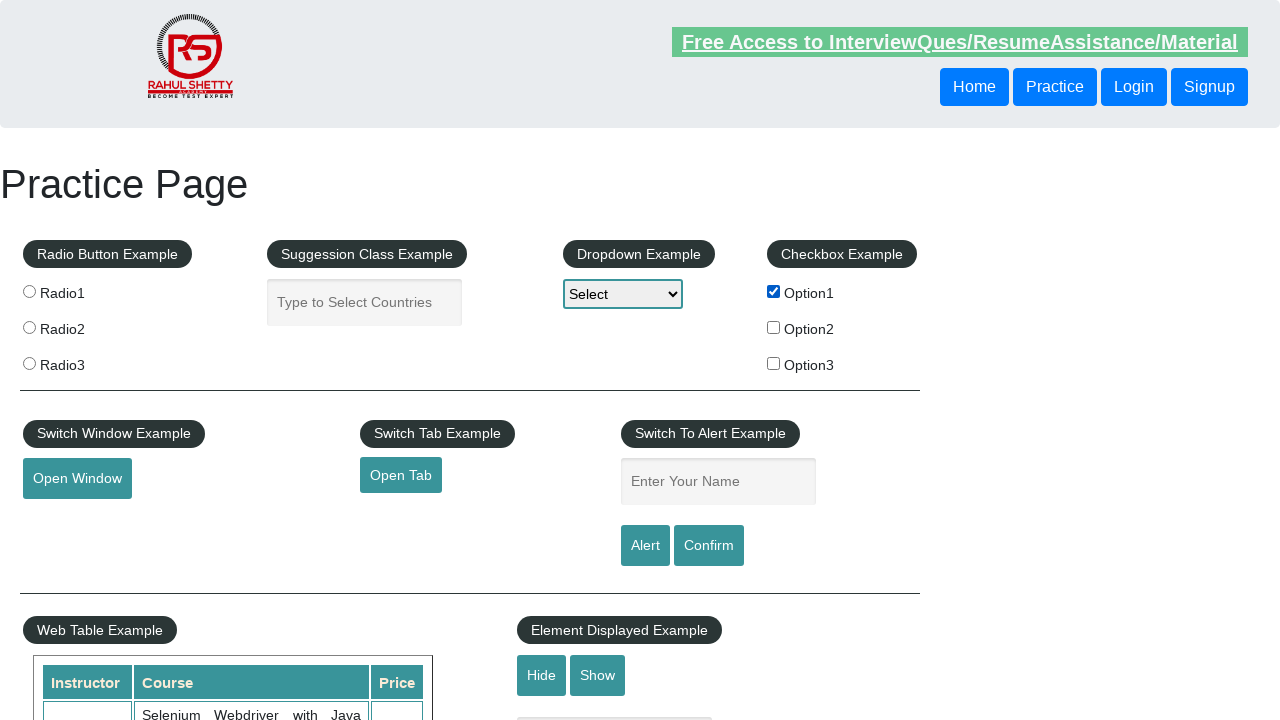